Tests form submission by clicking a link with a specific calculated text, then filling in a form with first name, last name, city, and country fields before submitting.

Starting URL: http://suninjuly.github.io/find_link_text

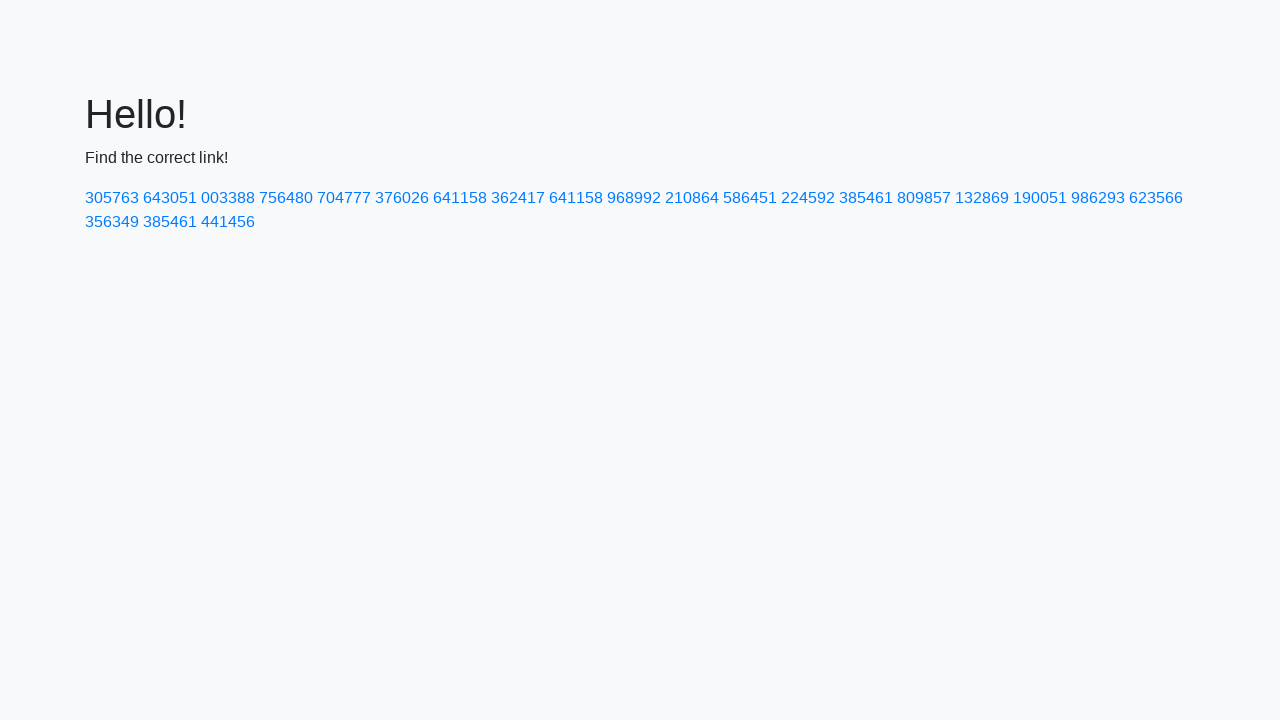

Clicked link with calculated text '224592' at (808, 198) on a:text-is('224592')
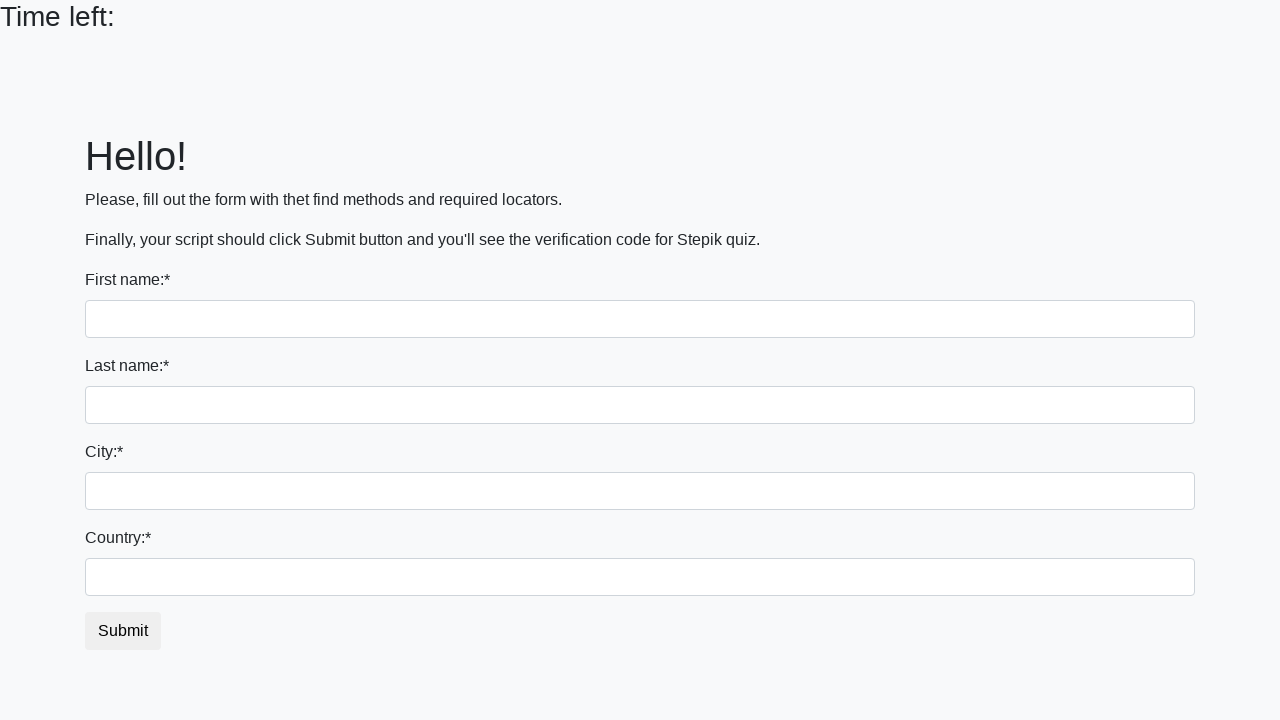

Filled first name field with 'Ivan' on input:first-of-type
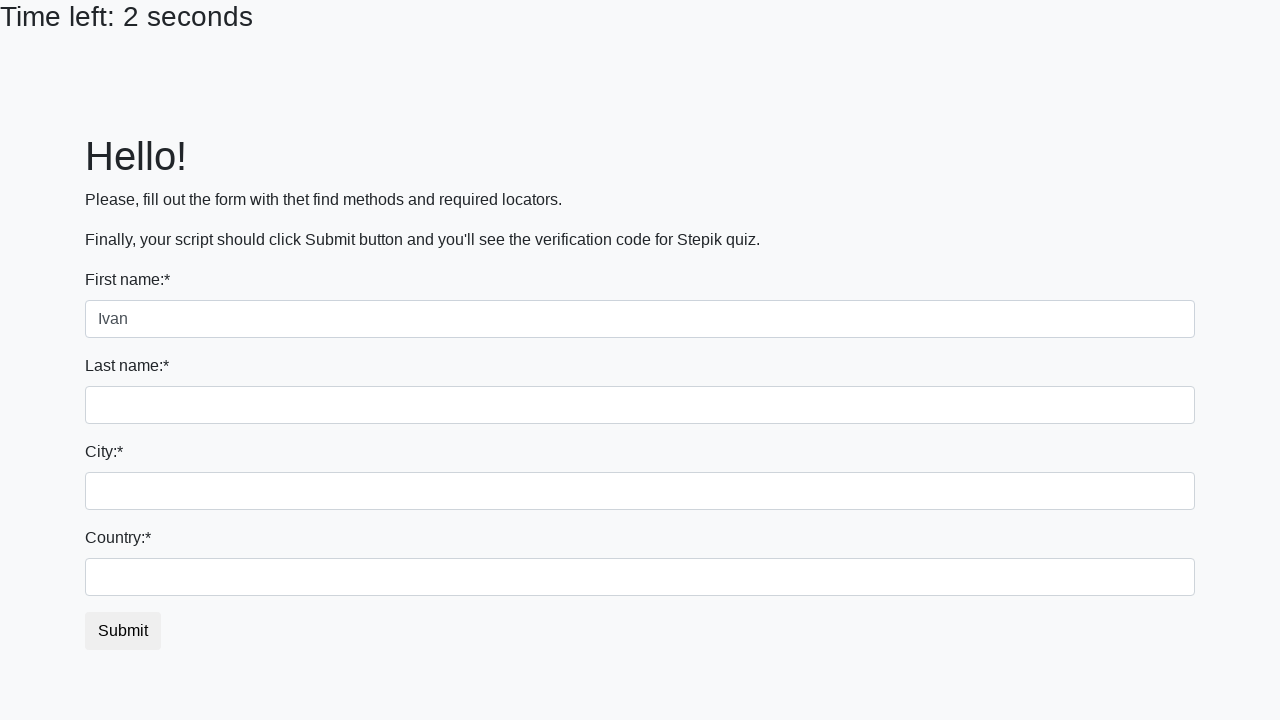

Filled last name field with 'Petrov' on input[name='last_name']
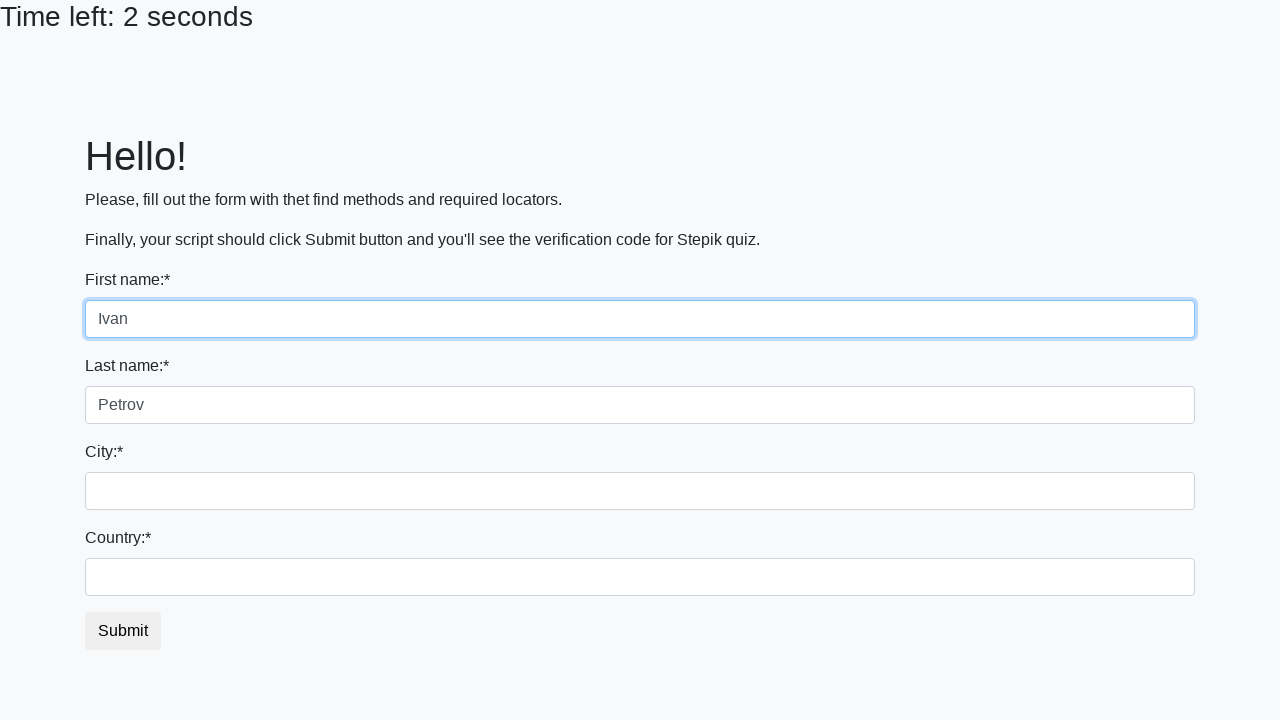

Filled city field with 'Smolensk' on .form-control.city
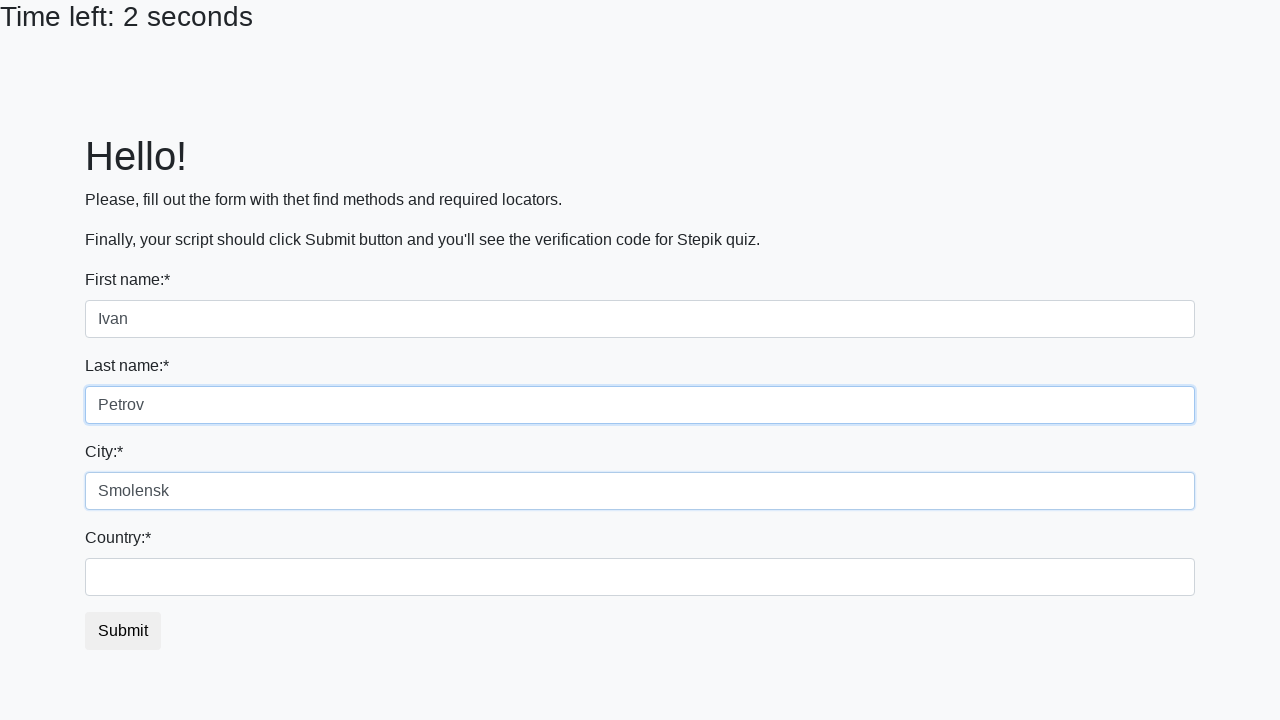

Filled country field with 'Russia' on #country
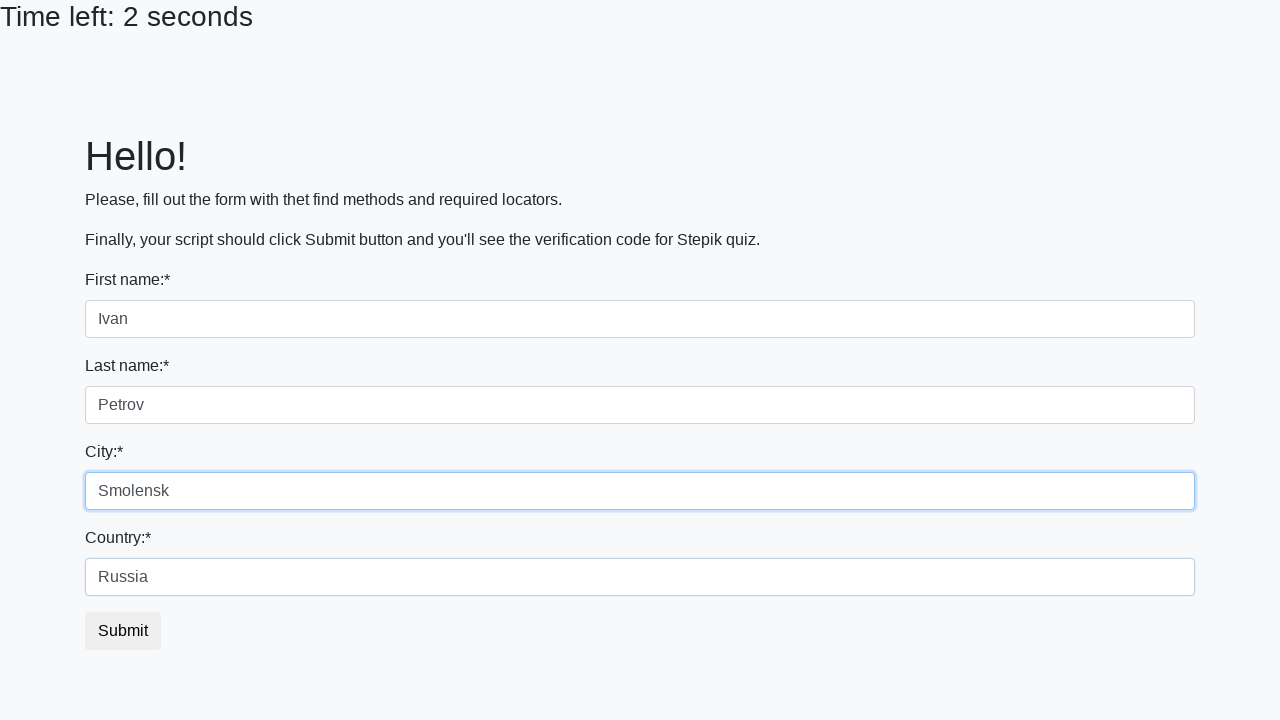

Clicked form submit button at (123, 631) on button.btn
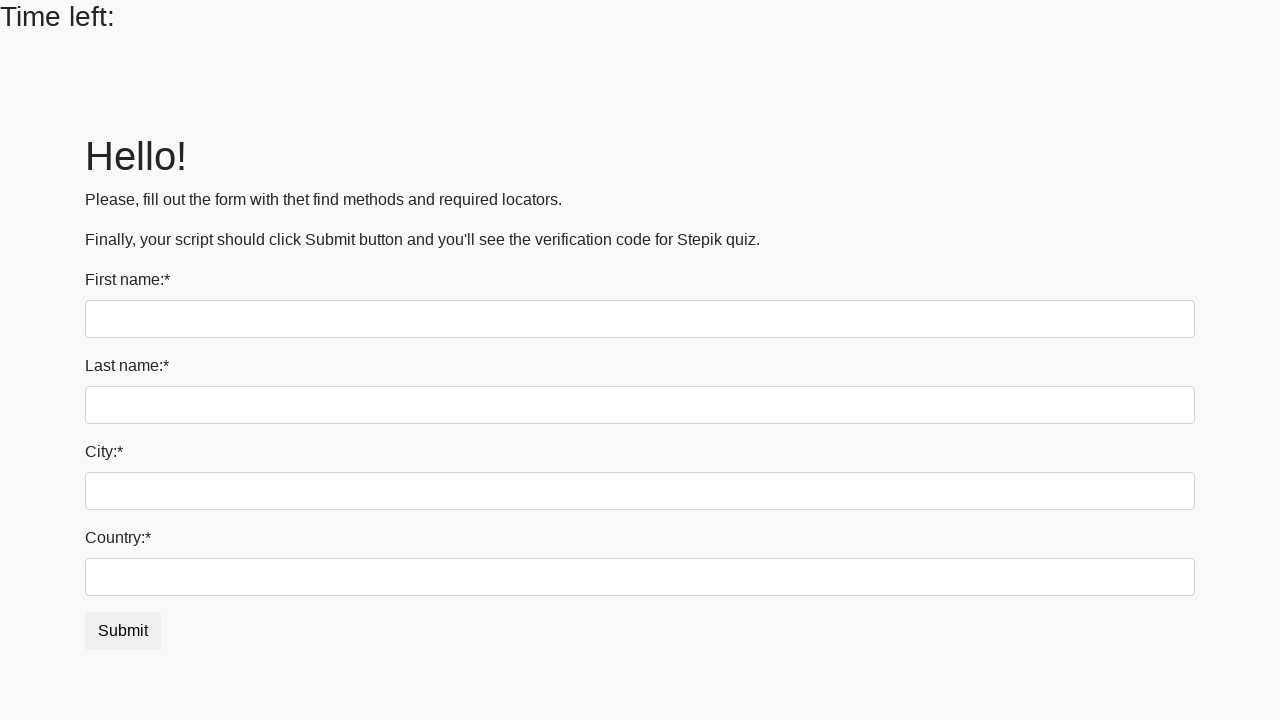

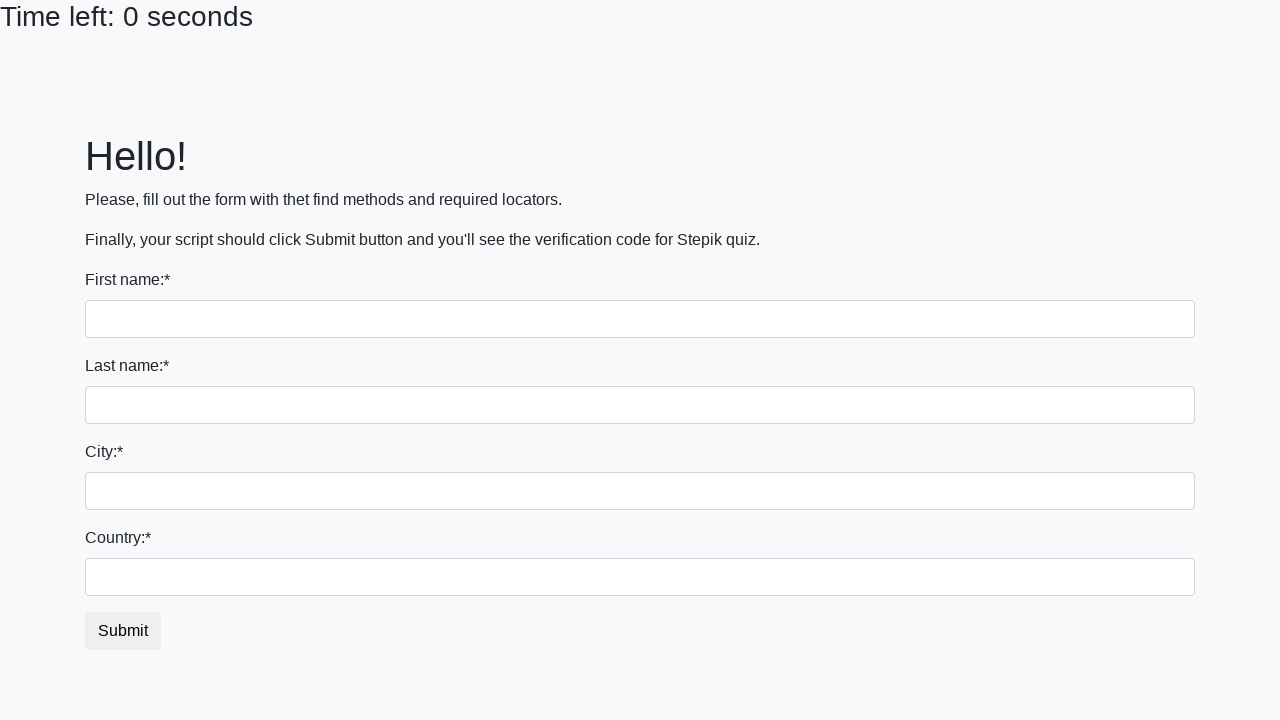